Tests navigation menu interaction by hovering over the Book menu and clicking on the Book flights submenu option

Starting URL: https://www.etihad.com/en-in/

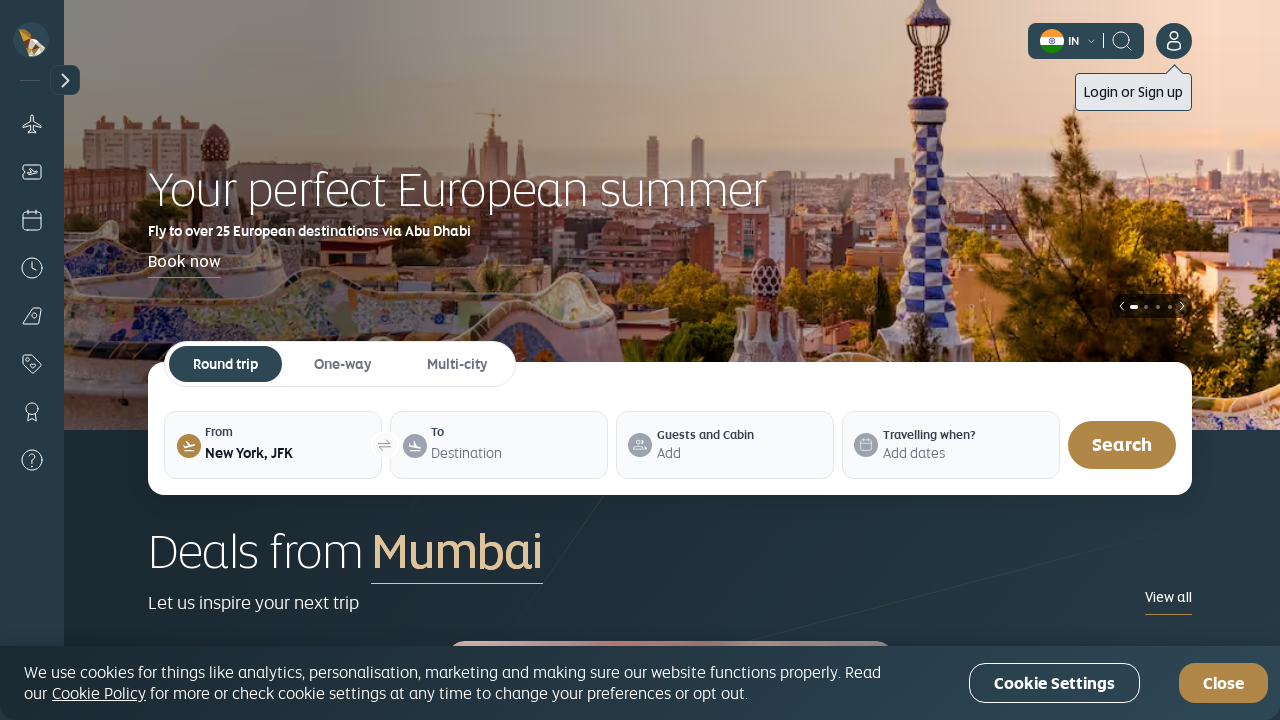

Hovered over Book menu item to reveal submenu at (32, 124) on a:has-text('Book')
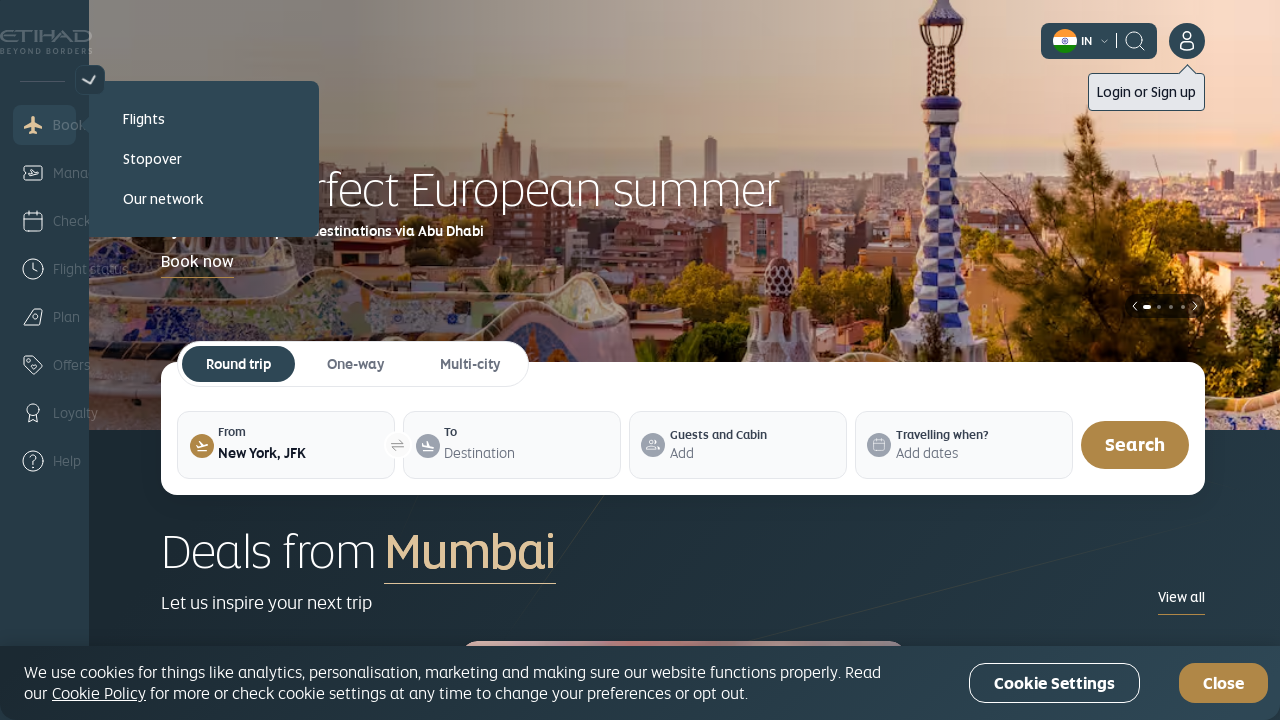

Clicked on Book flights submenu option at (510, 360) on a:has-text('Book flights')
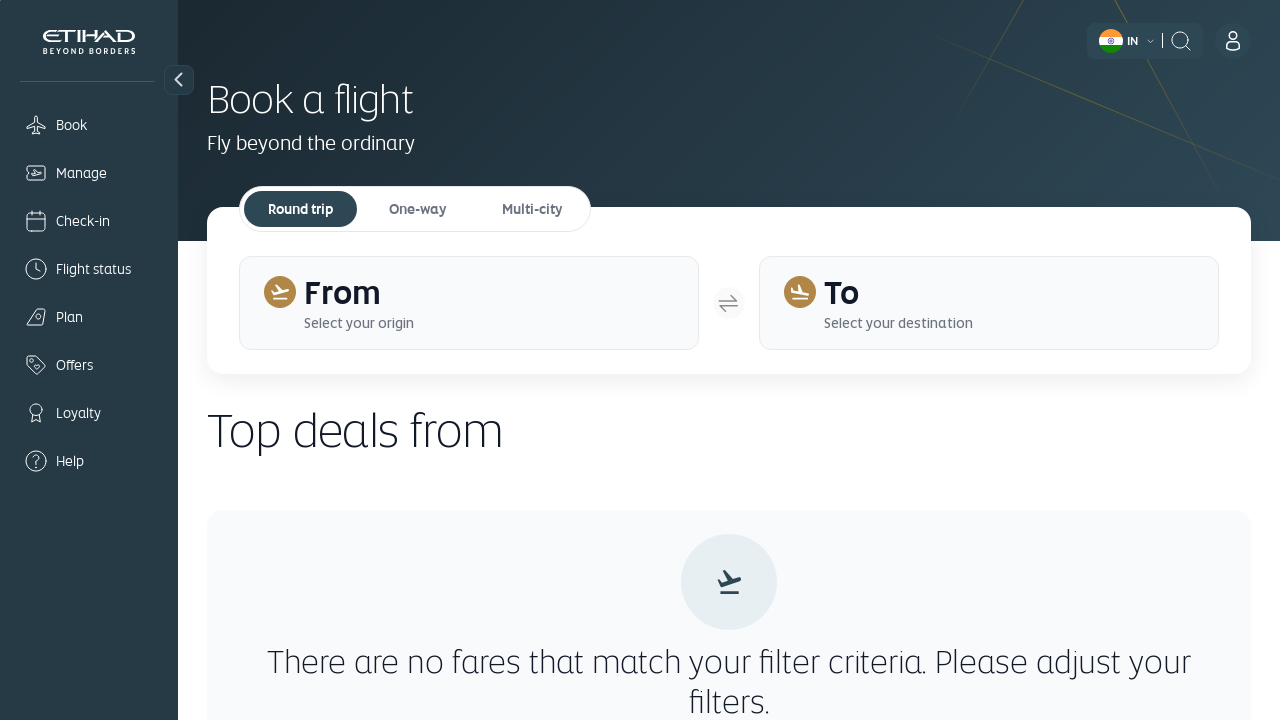

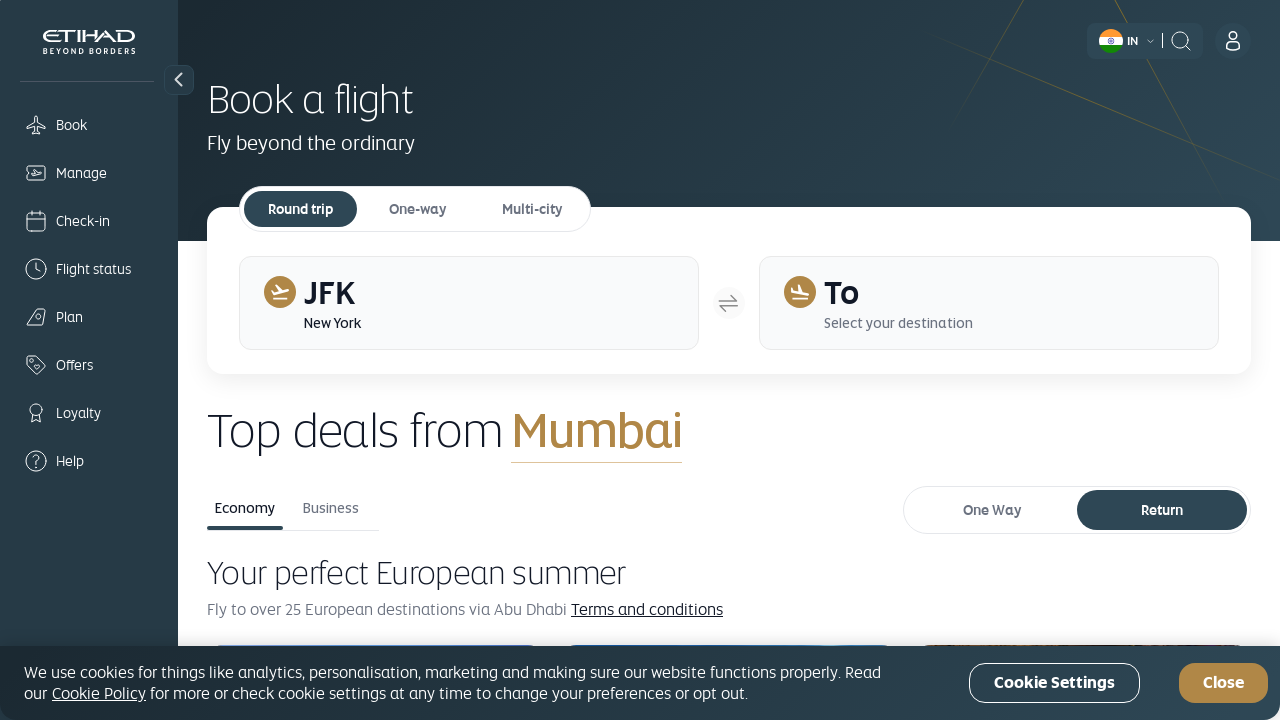